Tests JavaScript alert handling by accepting an alert, dismissing a confirm dialog, and entering text into a prompt dialog on a test page.

Starting URL: https://letcode.in/alert

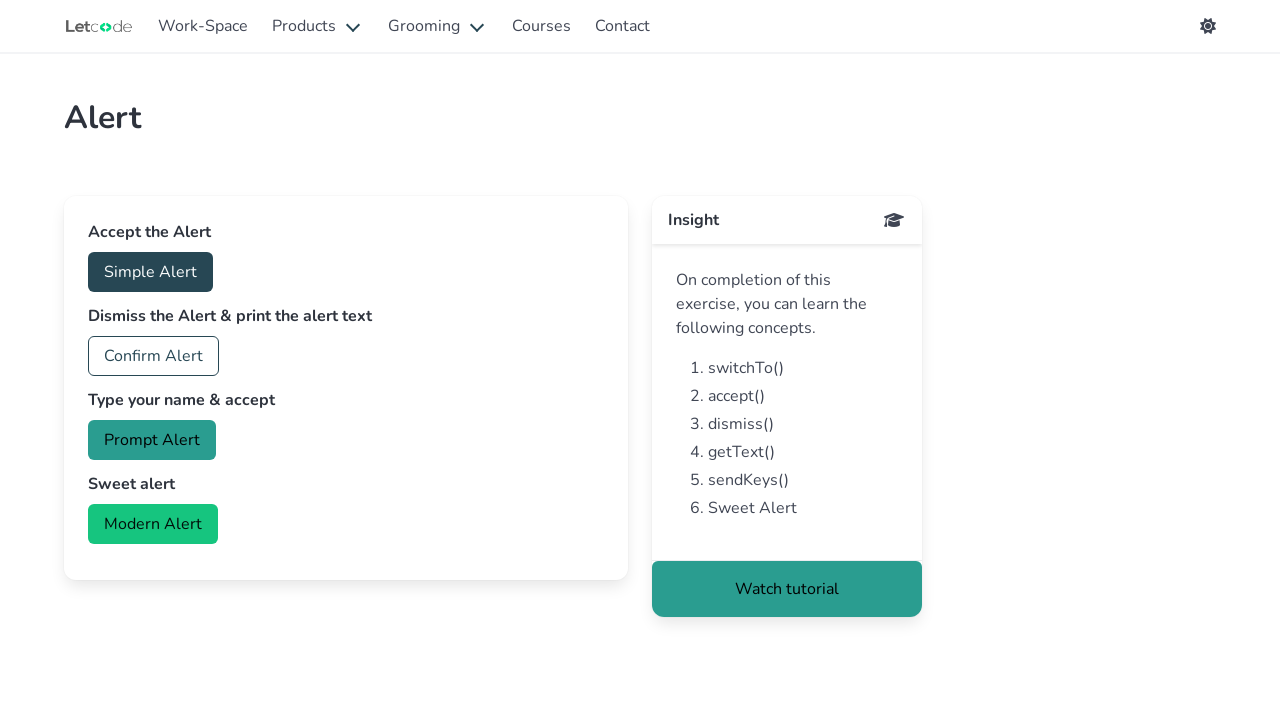

Clicked button to trigger accept alert at (150, 272) on #accept
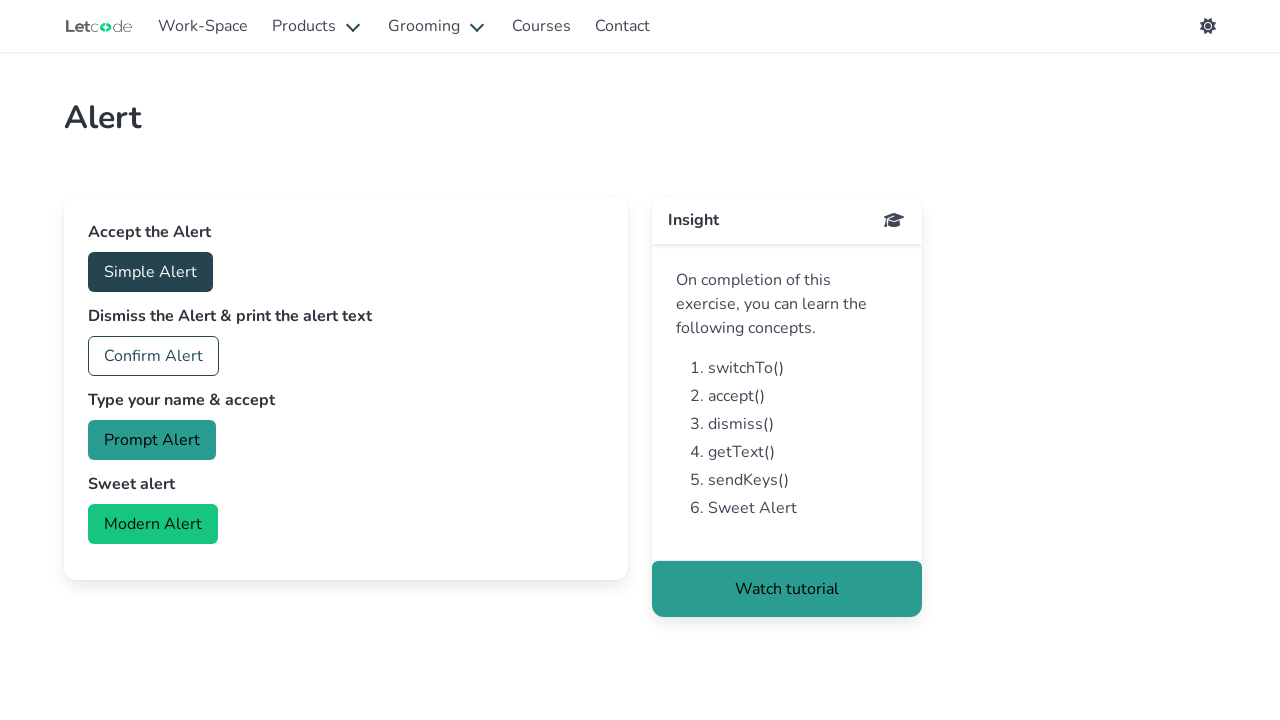

Set up dialog handler to accept alerts
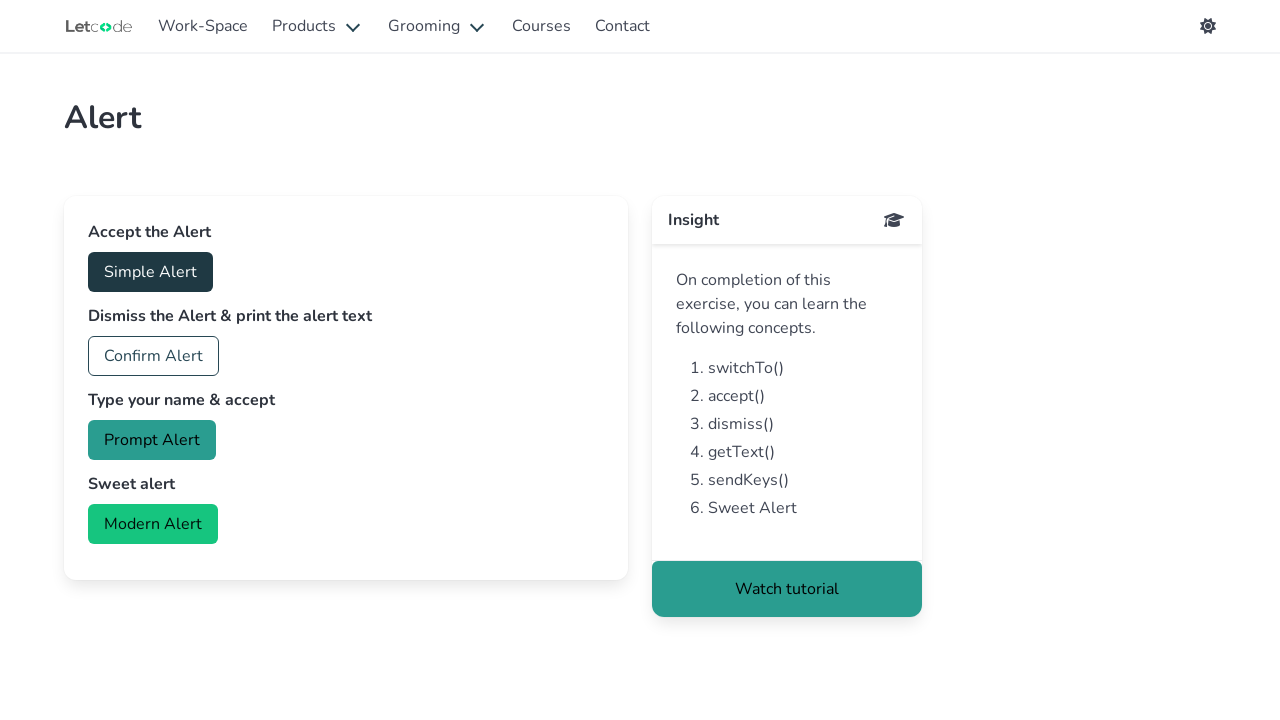

Waited for alert handling to complete
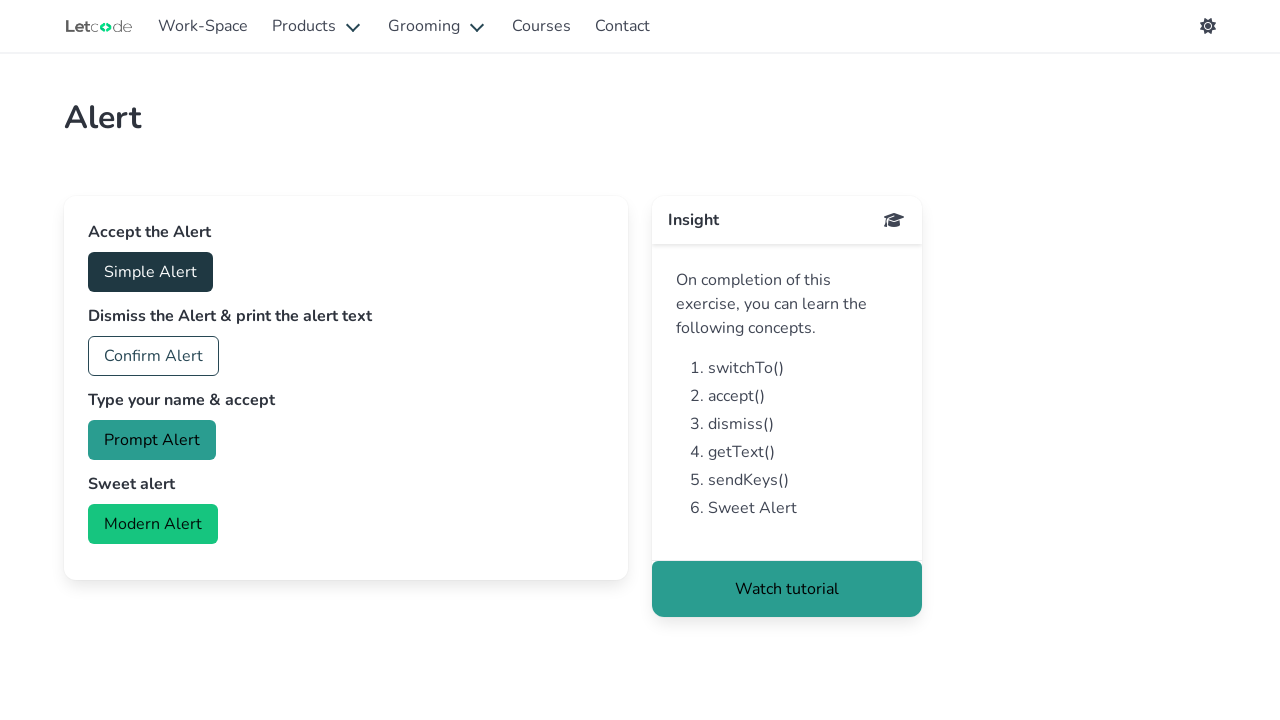

Clicked button to trigger confirm dialog at (154, 356) on #confirm
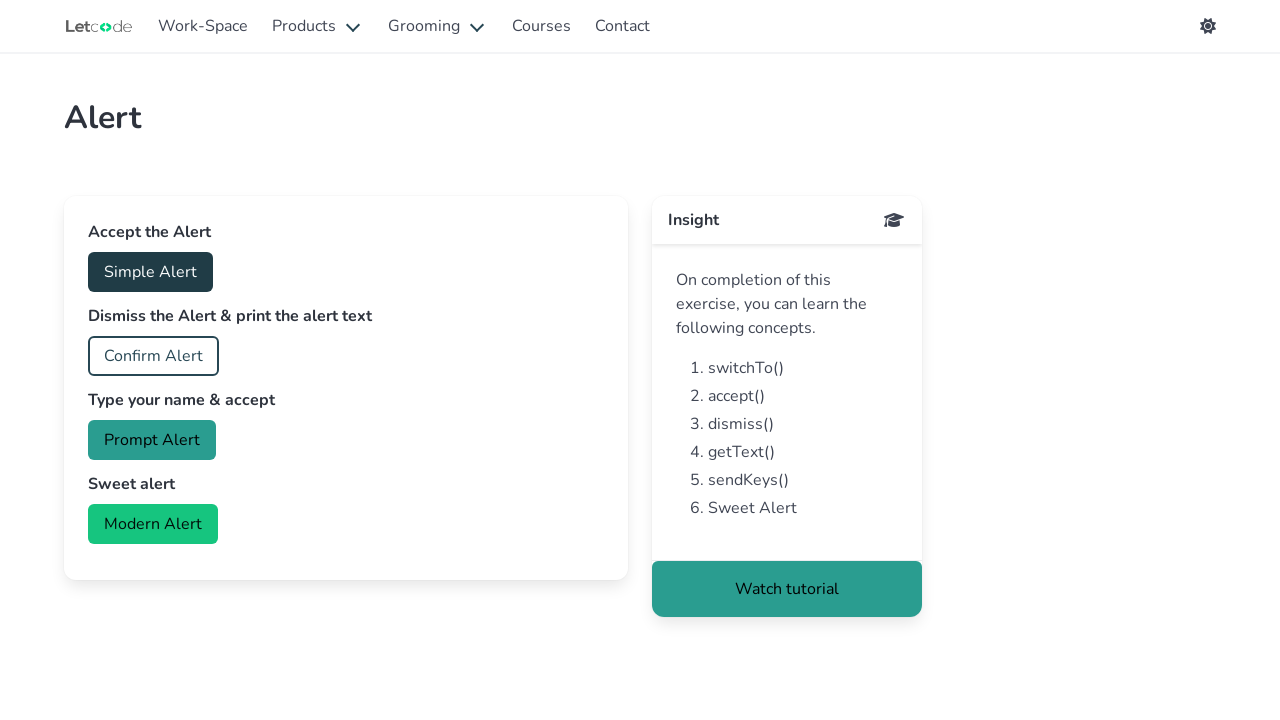

Set up dialog handler to dismiss confirm dialogs
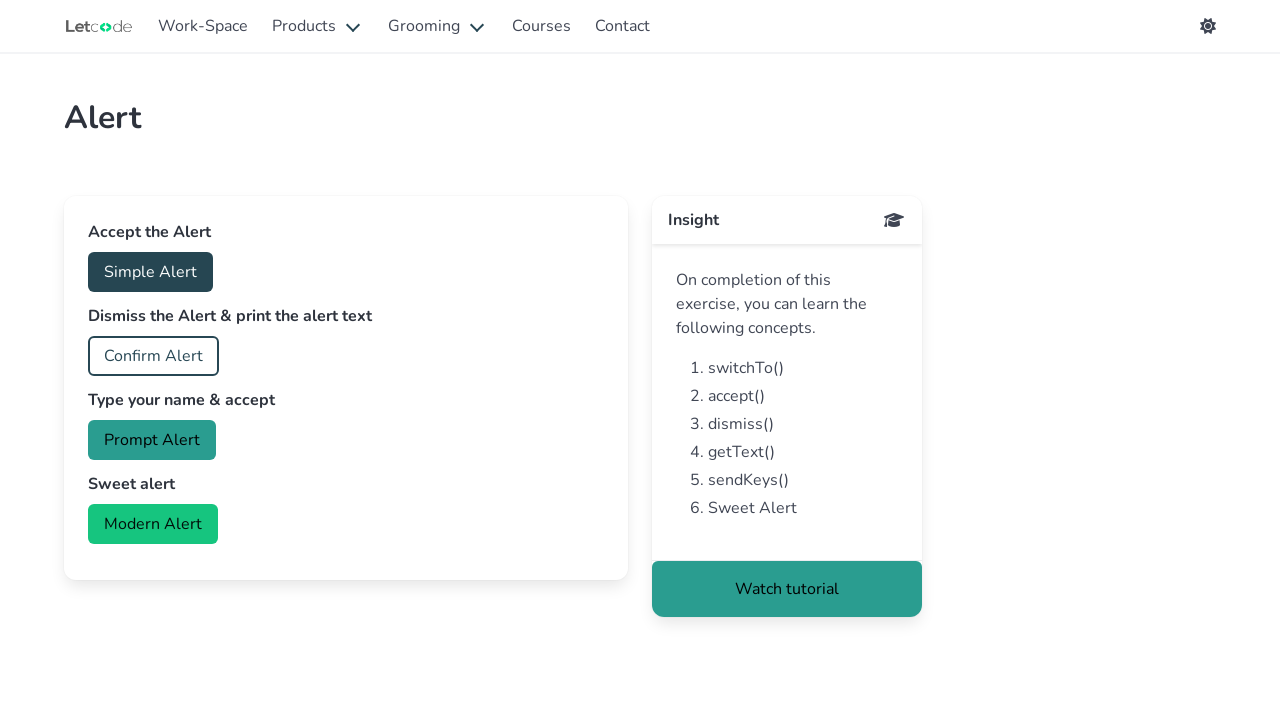

Waited for confirm dialog handling to complete
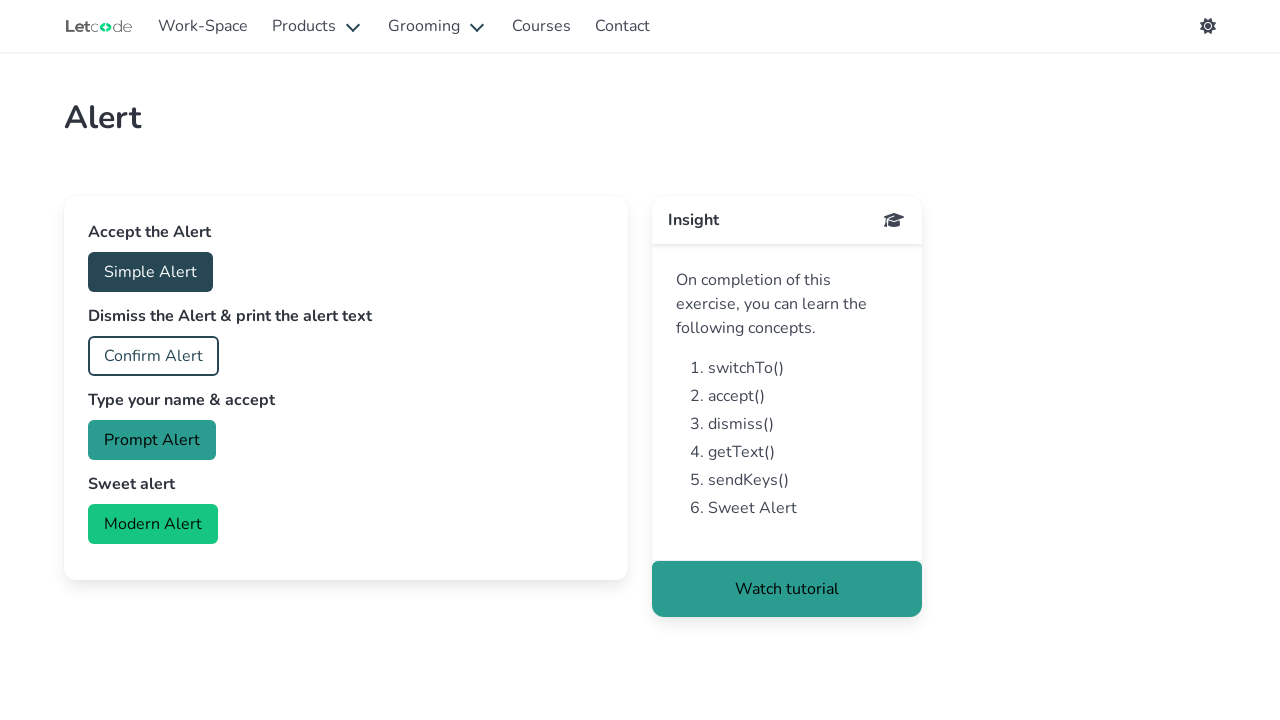

Clicked button to trigger prompt dialog at (152, 440) on #prompt
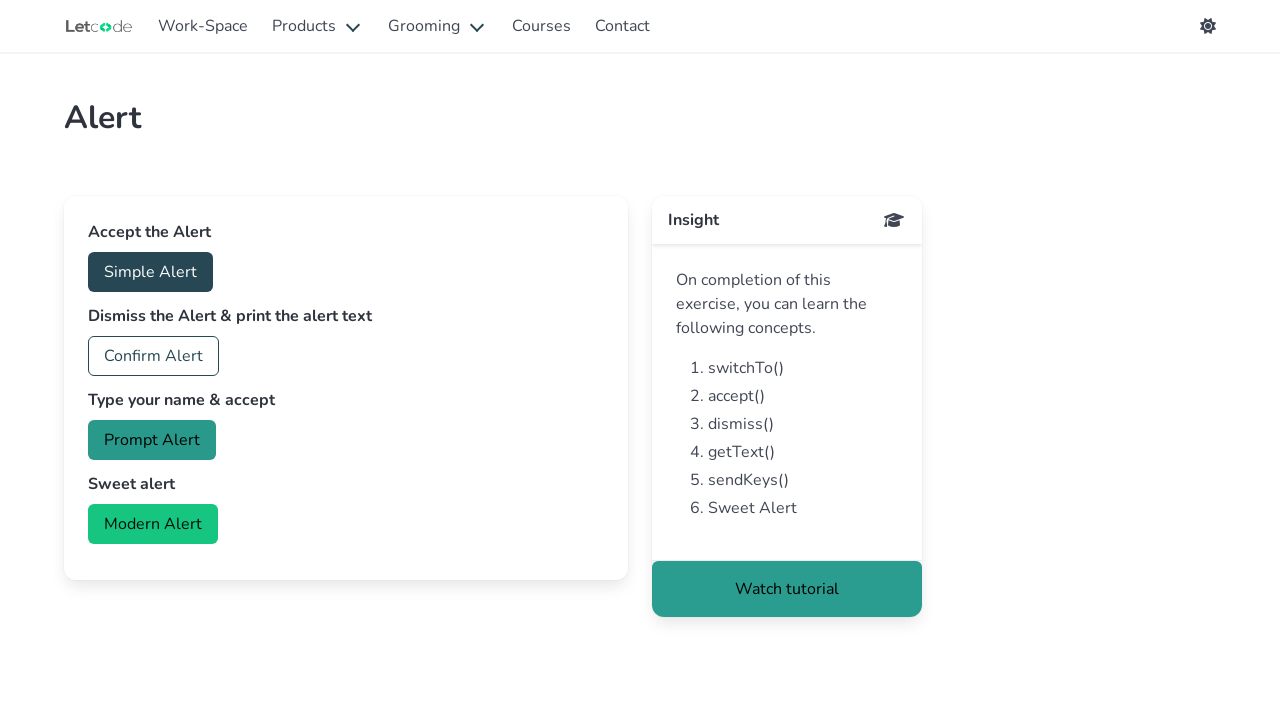

Set up dialog handler to accept prompt with text 'Successful'
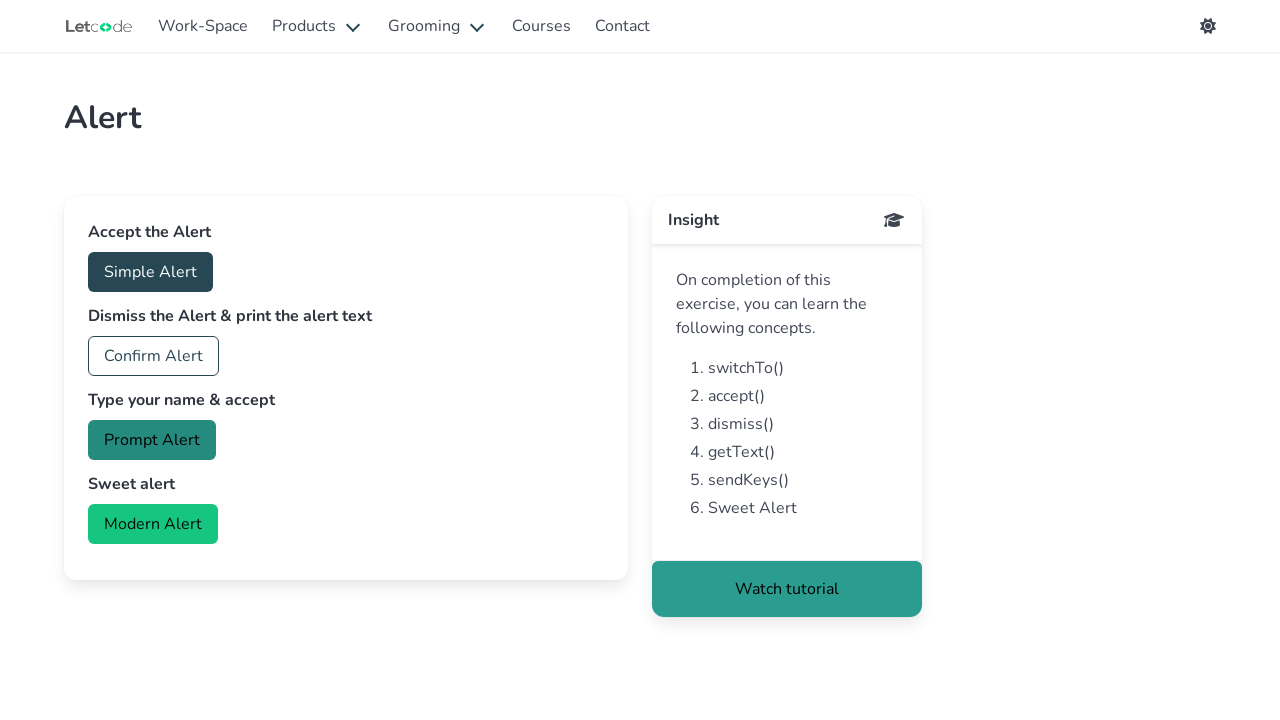

Waited for prompt dialog handling to complete
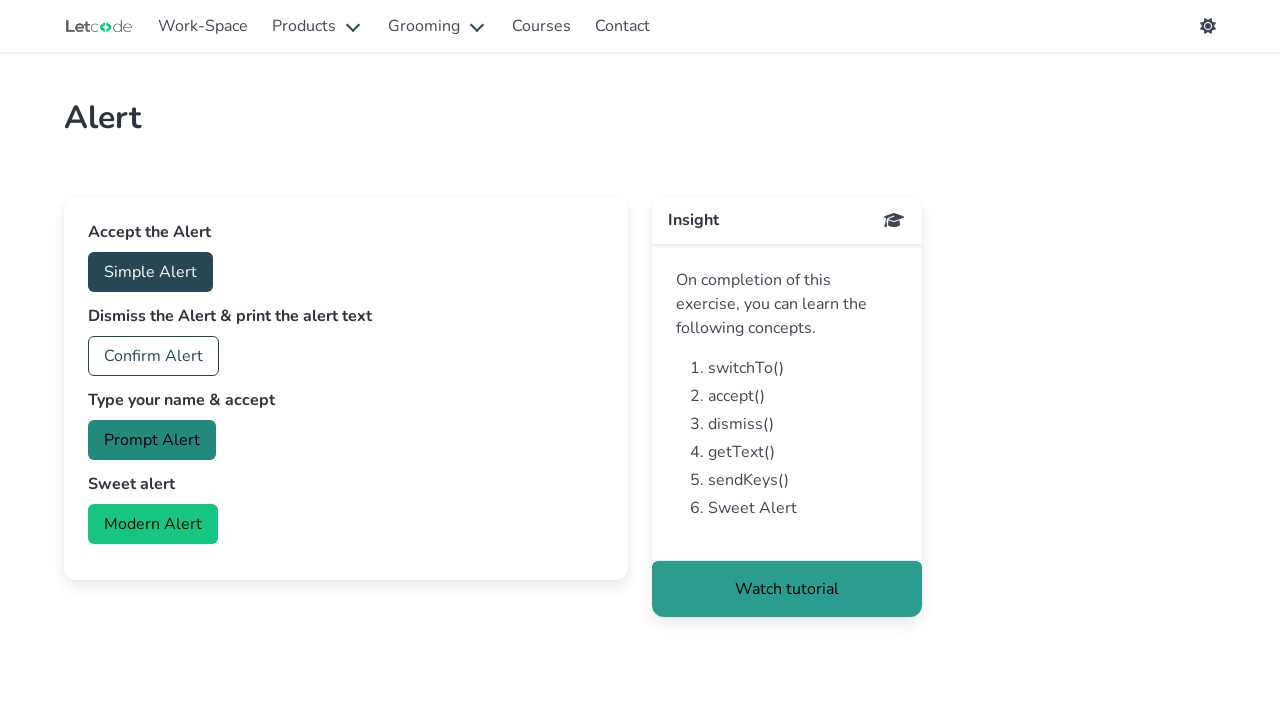

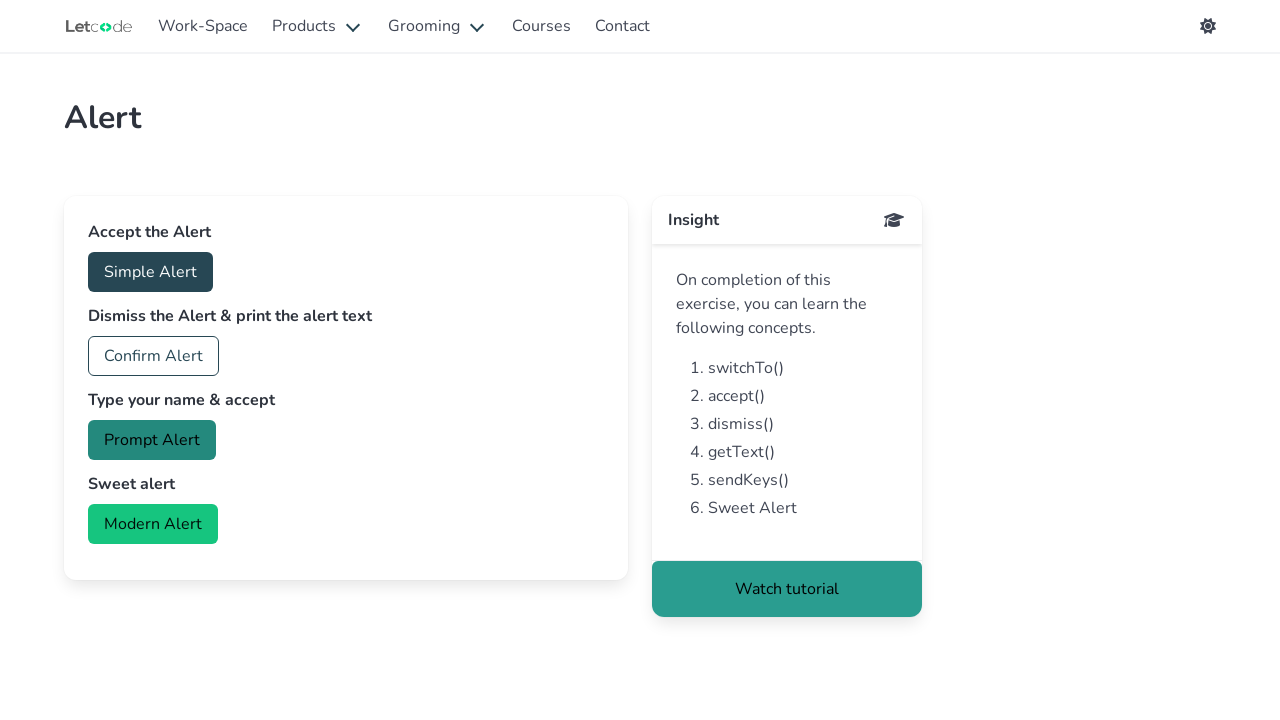